Tests browser window and tab handling functionality by opening new tabs/windows via buttons, switching between them, and closing them. Covers tabbed windows, separate windows, and multiple windows scenarios.

Starting URL: https://demo.automationtesting.in/Windows.html

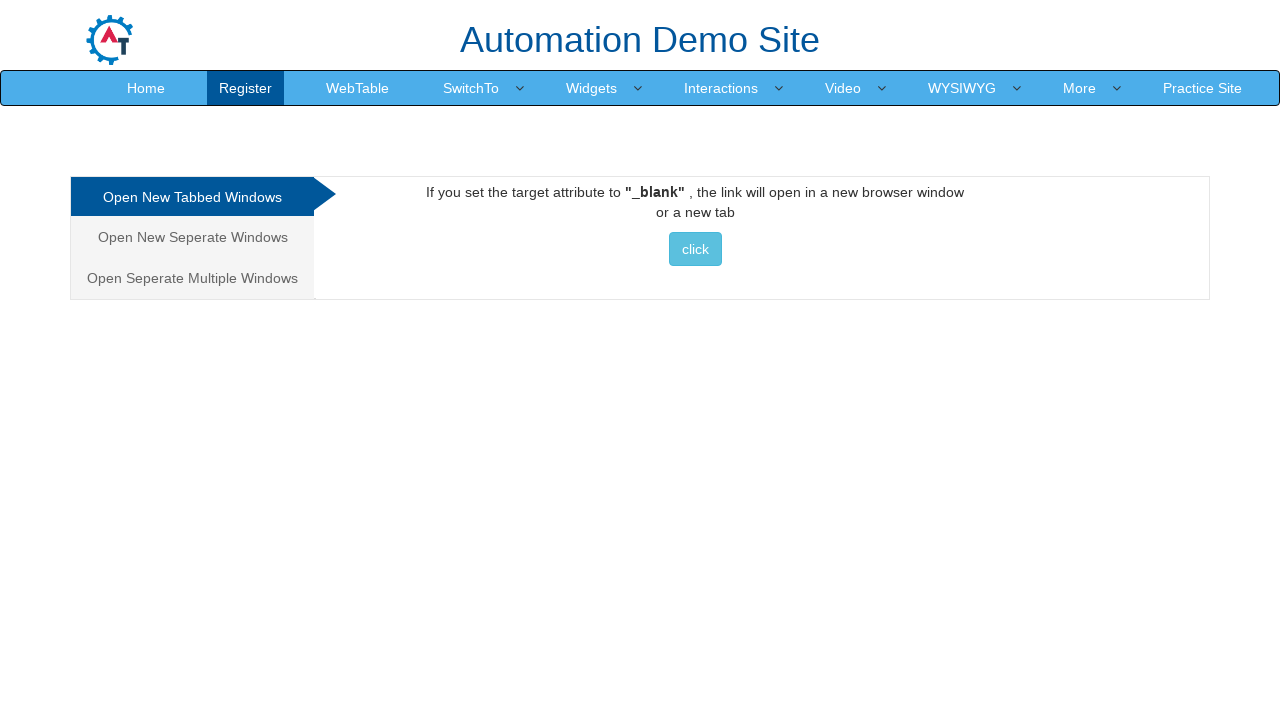

Clicked on 'Tabbed' option in window options list at (192, 197) on .nav-stacked > li:nth-child(1) > a
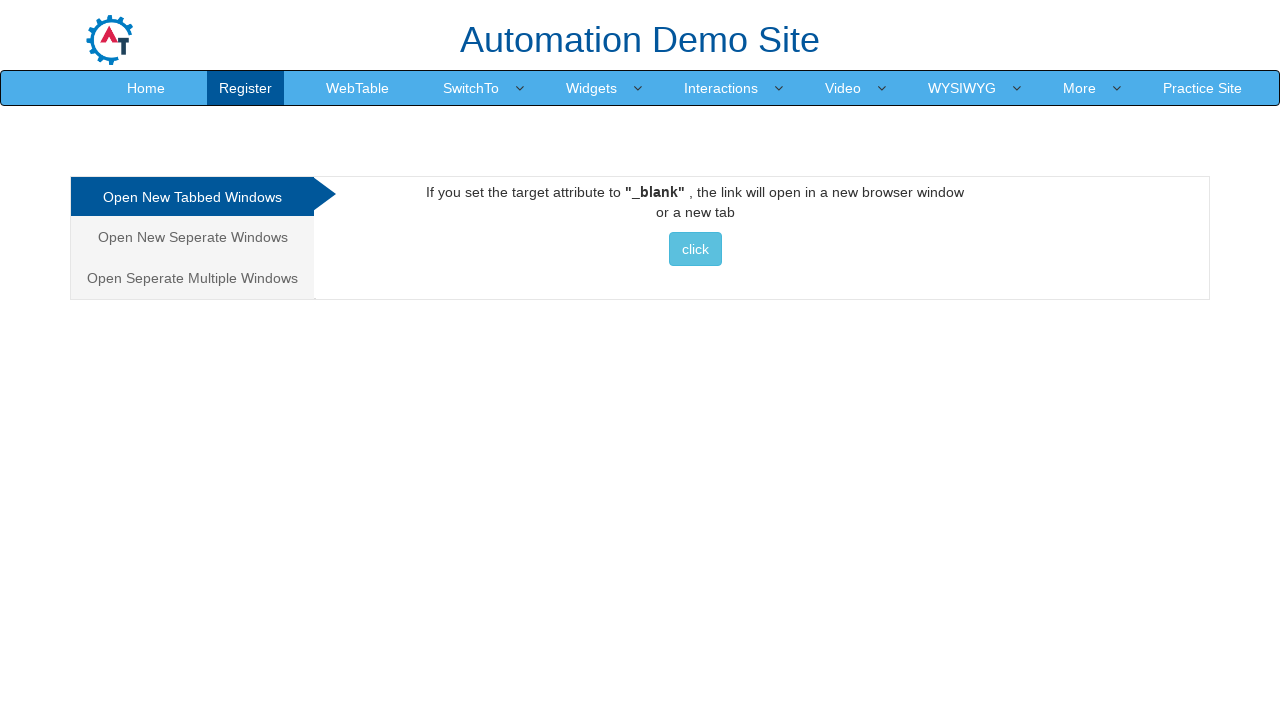

Clicked button to open new tab at (695, 249) on #Tabbed > a > button
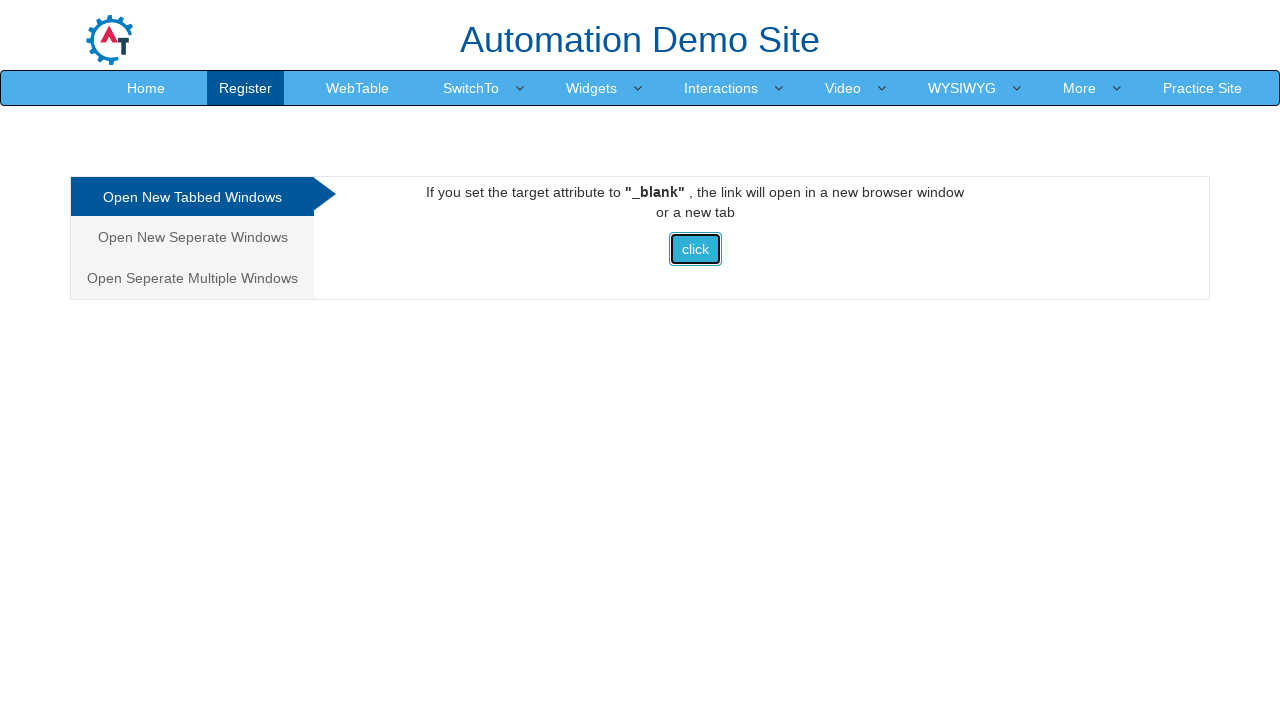

Obtained reference to new tab
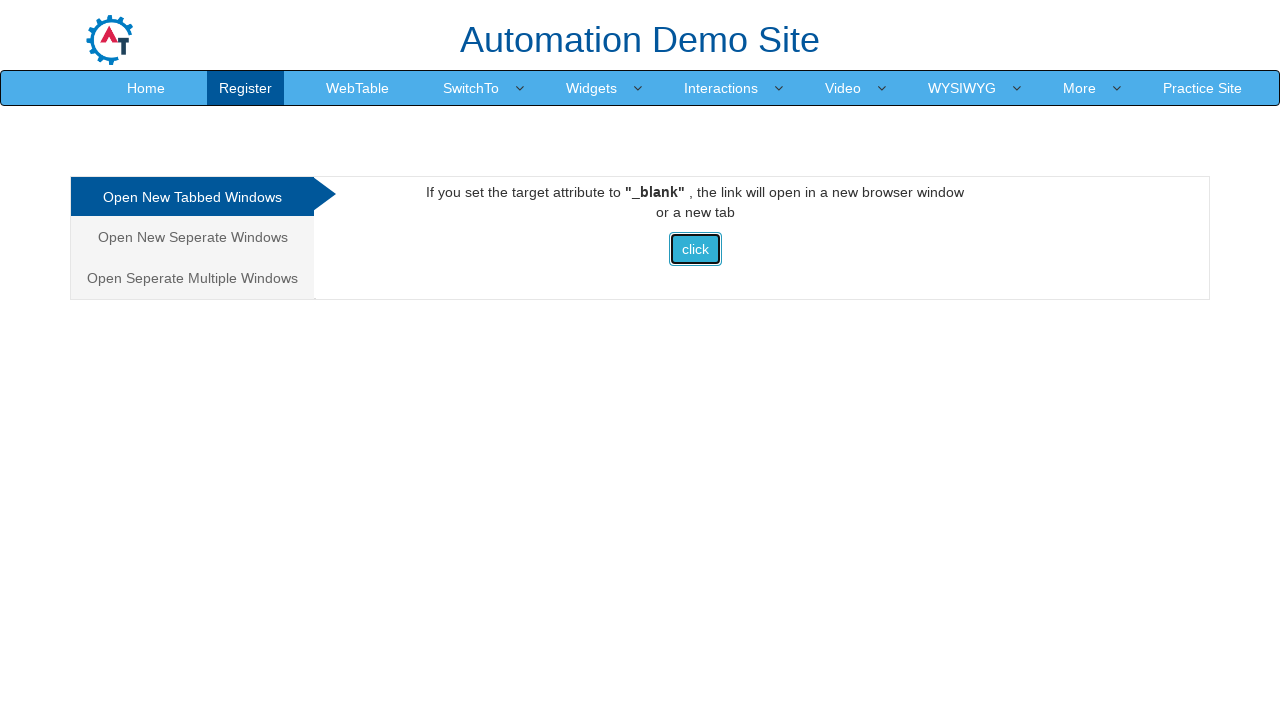

Closed the new tab
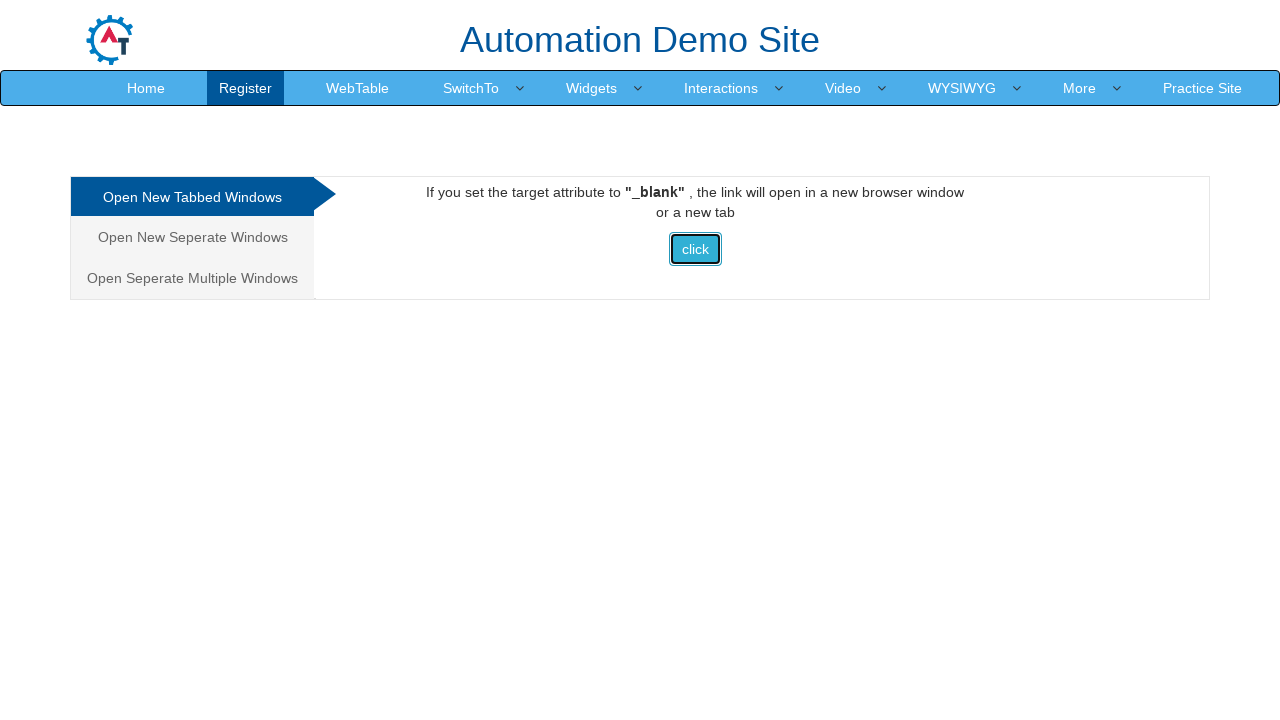

Clicked on 'Separate Window' option in window options list at (192, 237) on .nav-stacked > li:nth-child(2) > a
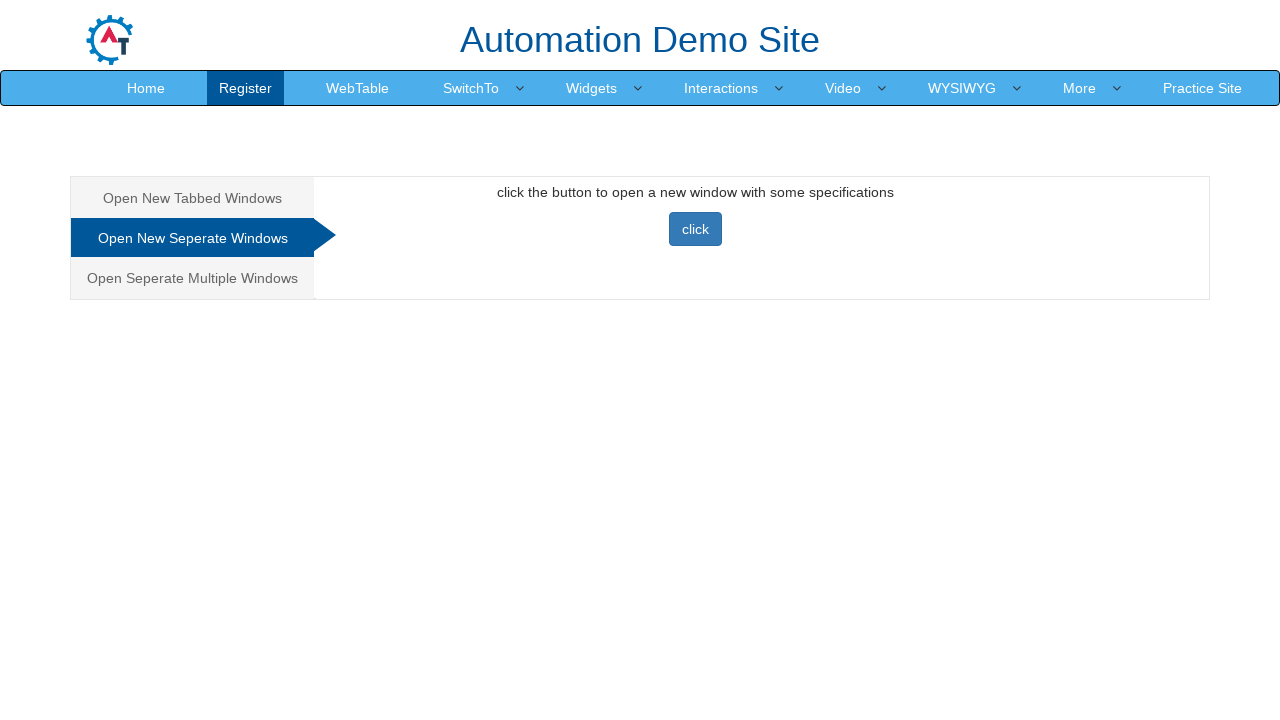

Clicked button to open separate window at (695, 229) on #Seperate > button
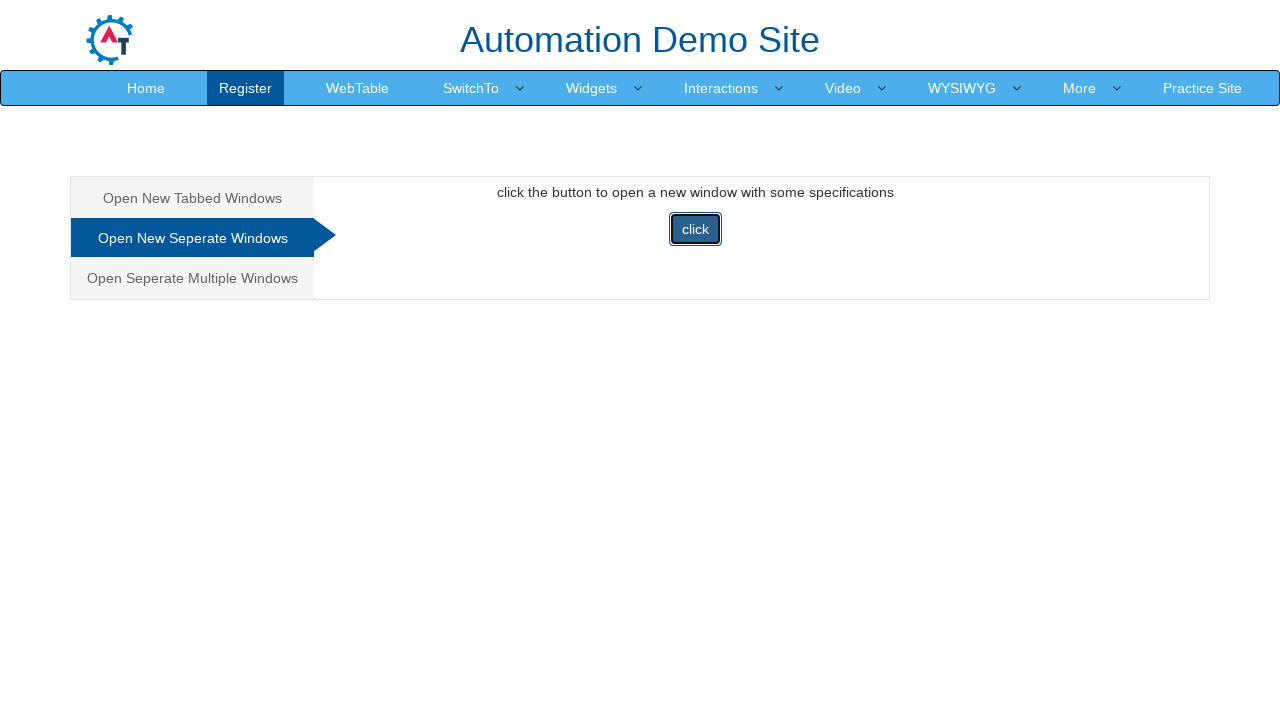

Obtained reference to new separate window
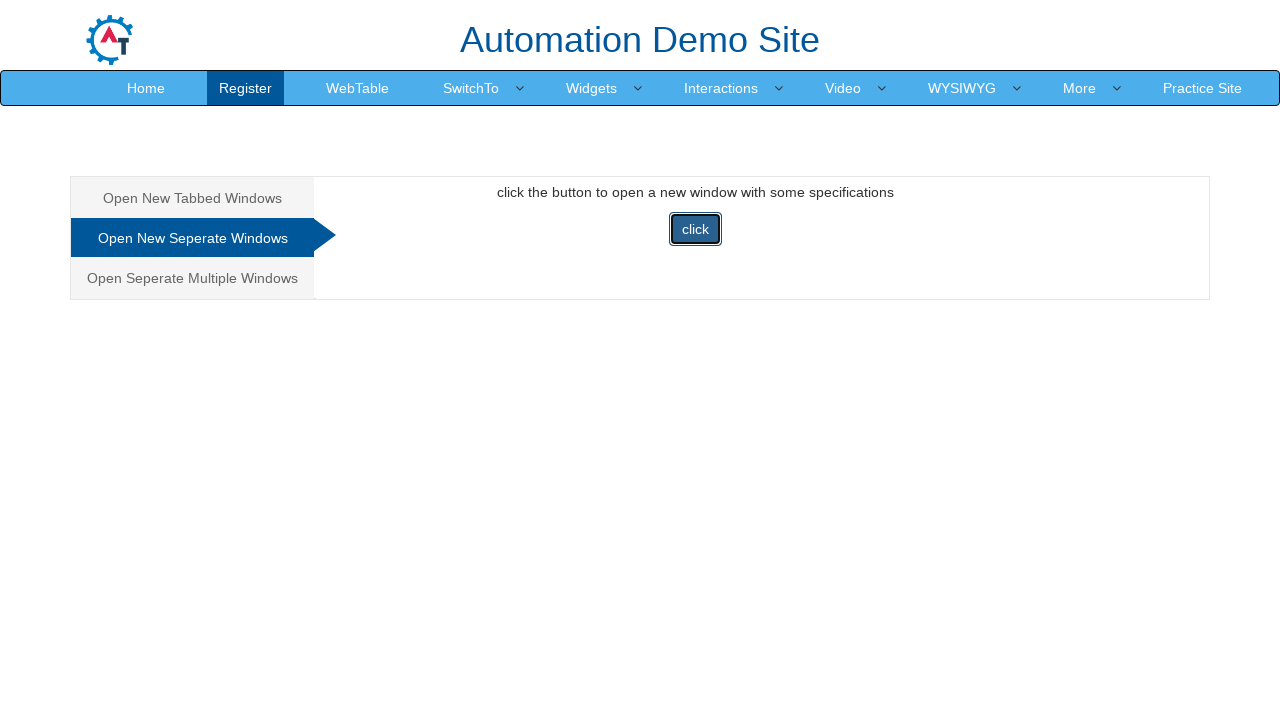

Closed the separate window
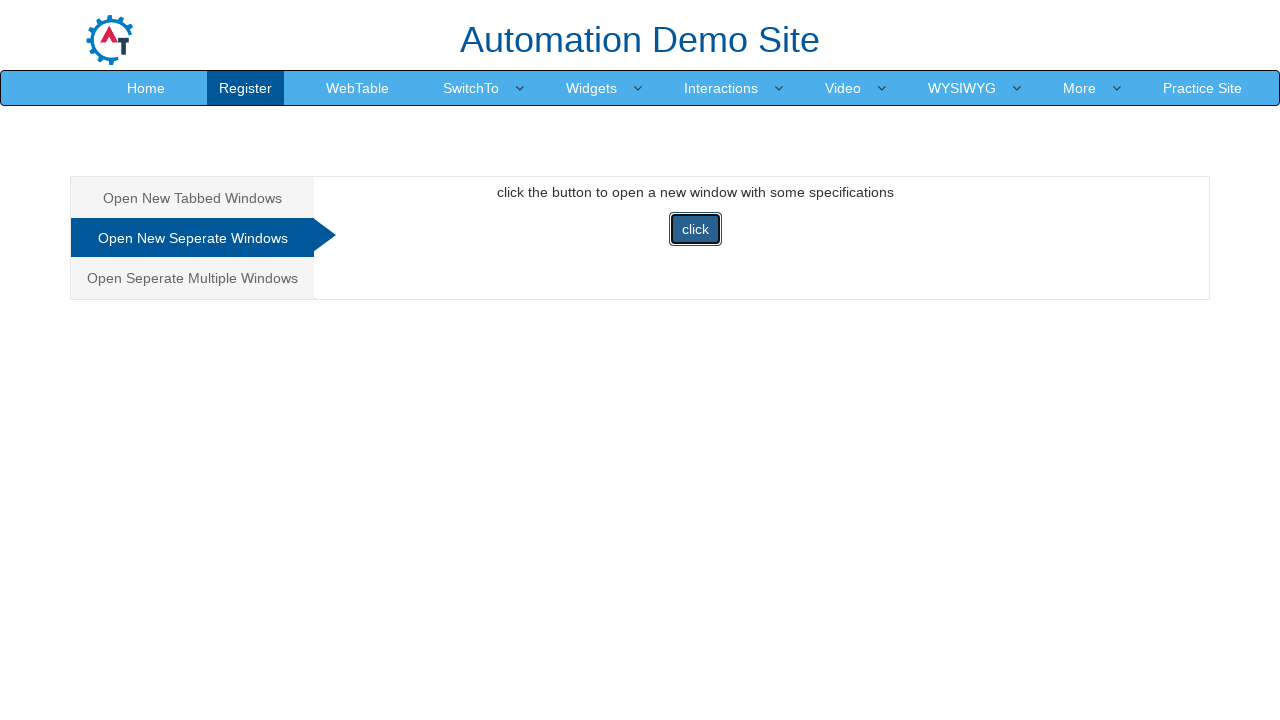

Clicked on 'Multiple Windows' option in window options list at (192, 278) on .nav-stacked > li:nth-child(3) > a
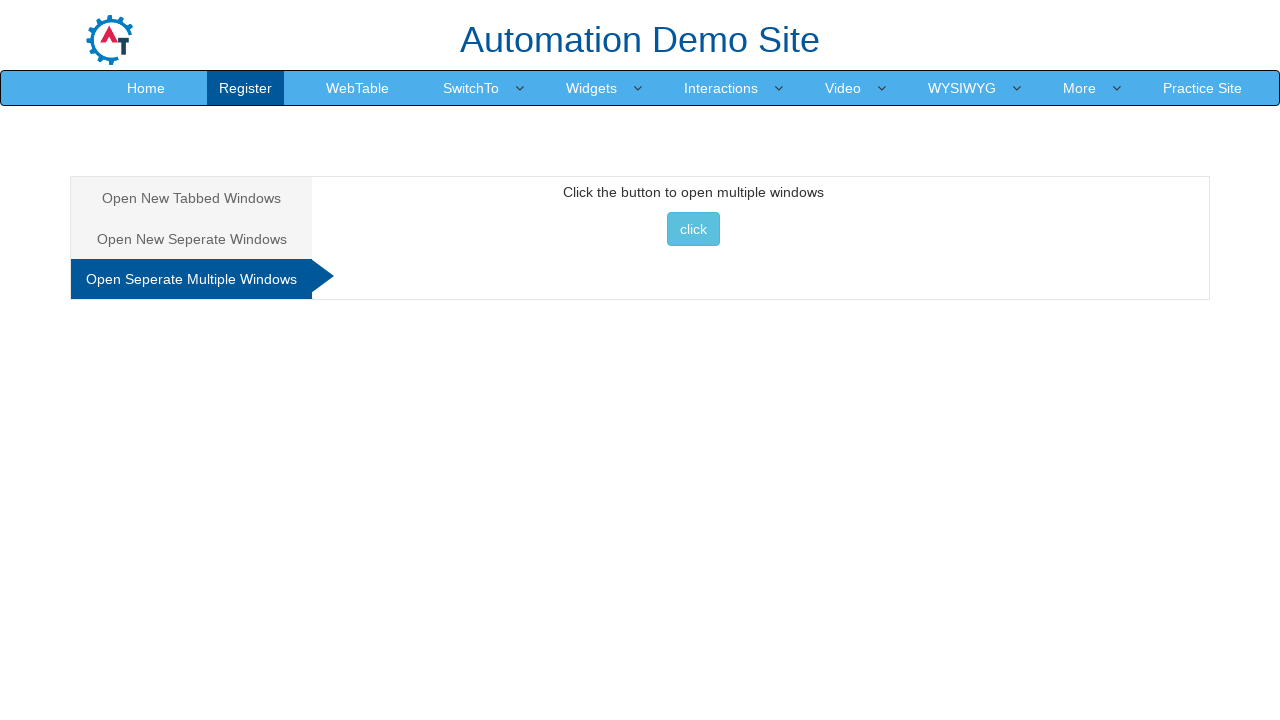

Clicked button to open multiple windows at (693, 229) on #Multiple > button
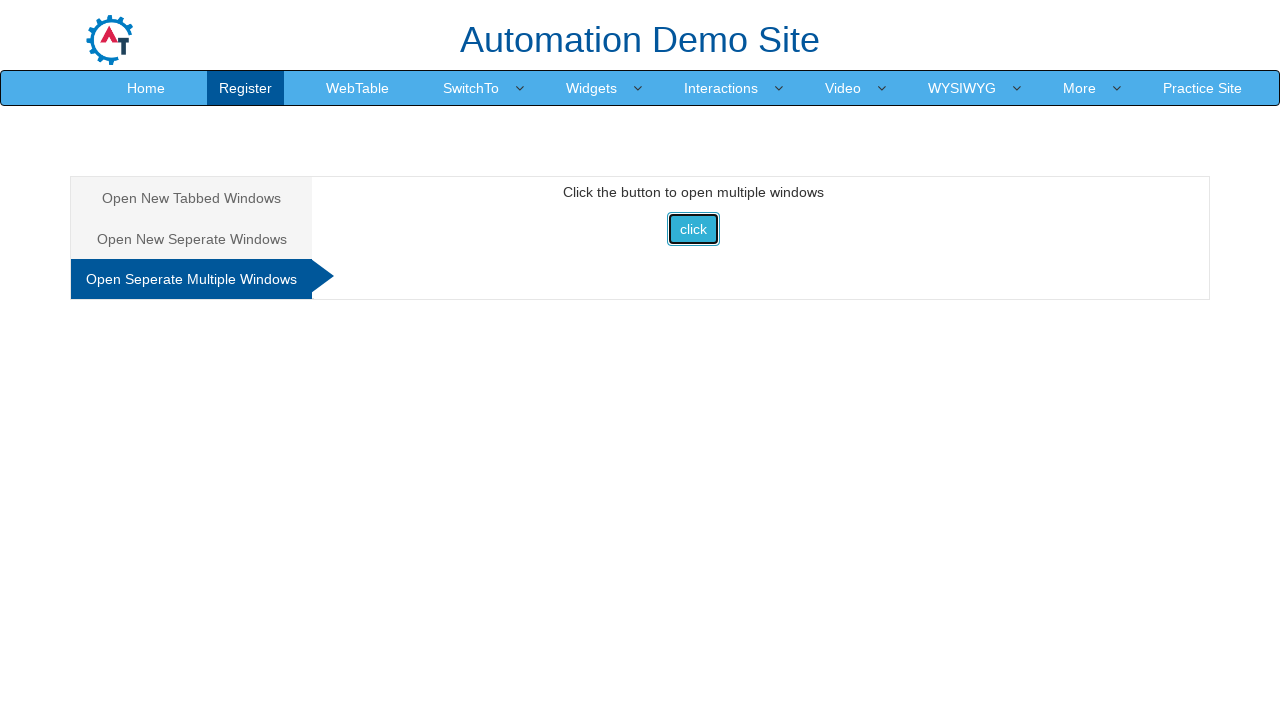

Waited 1 second for multiple windows to open
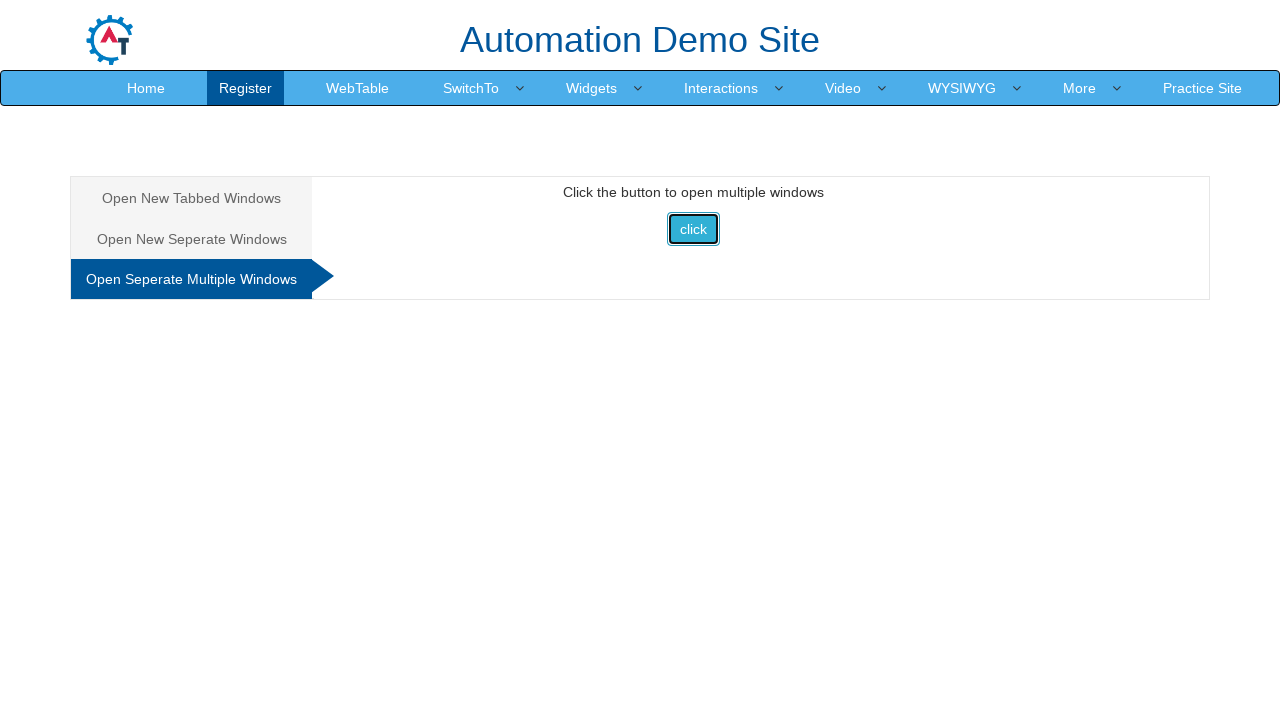

Retrieved all open pages from context
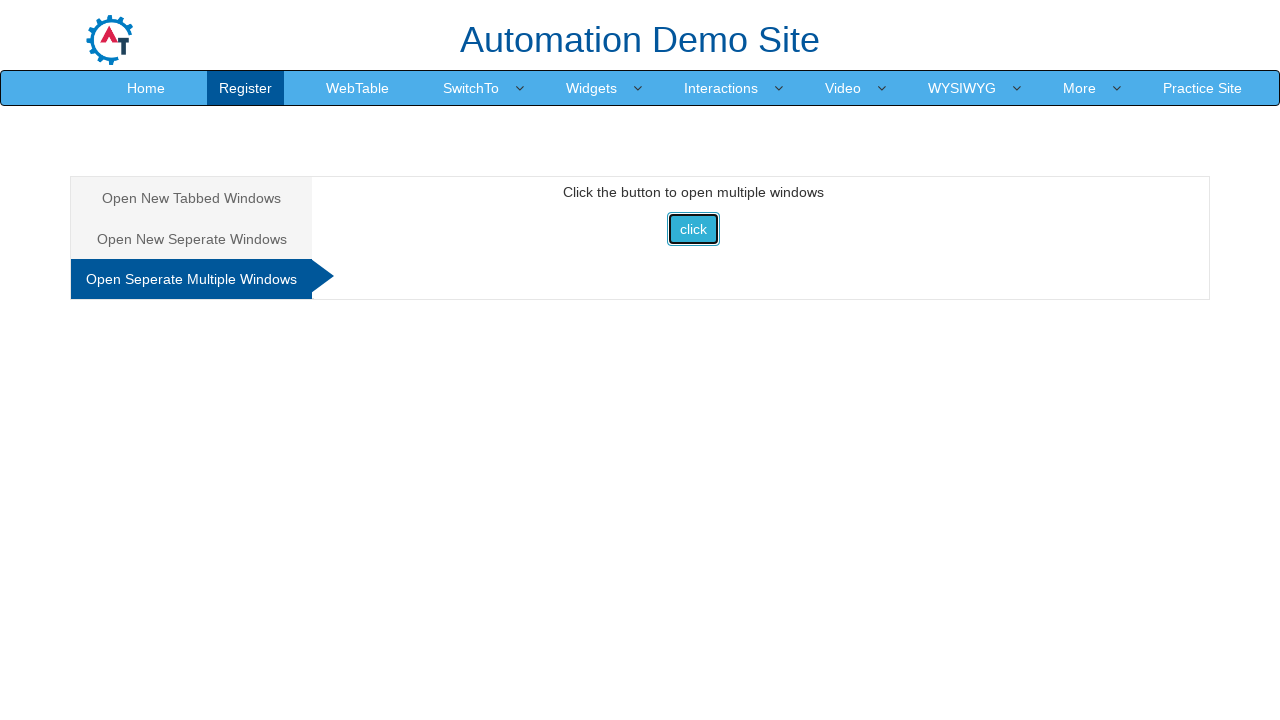

Closed an extra page/window
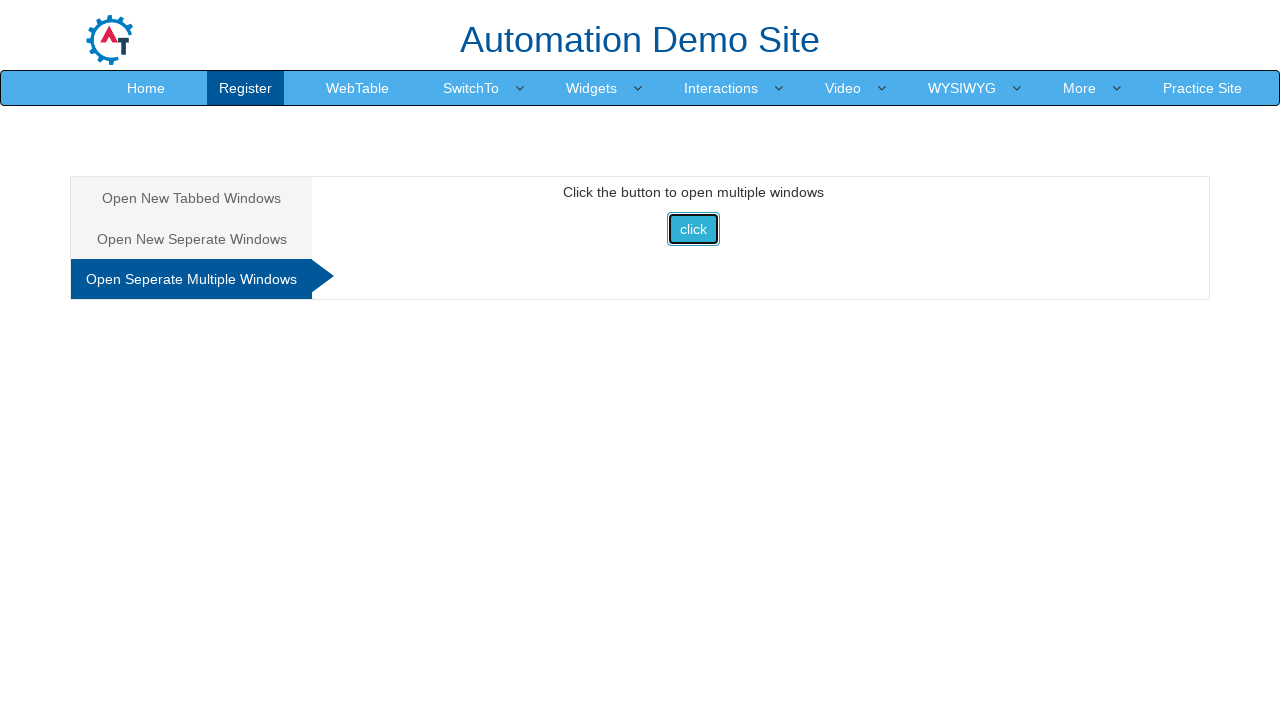

Closed an extra page/window
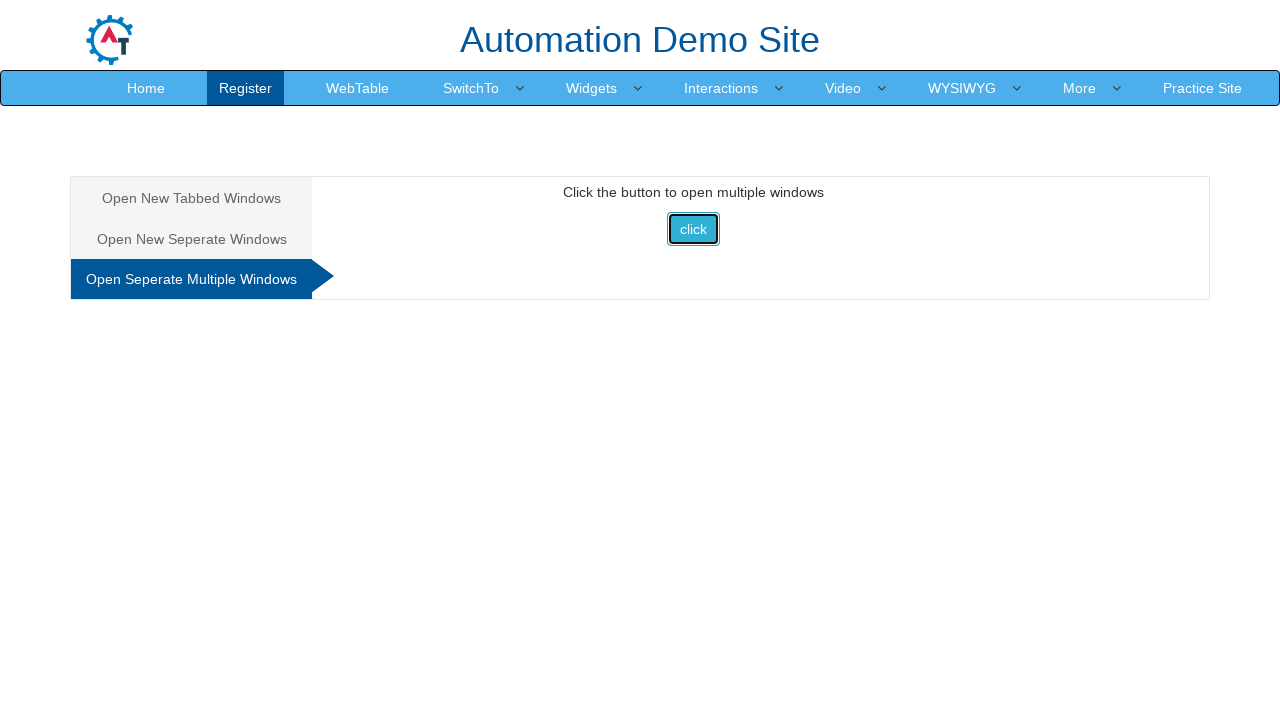

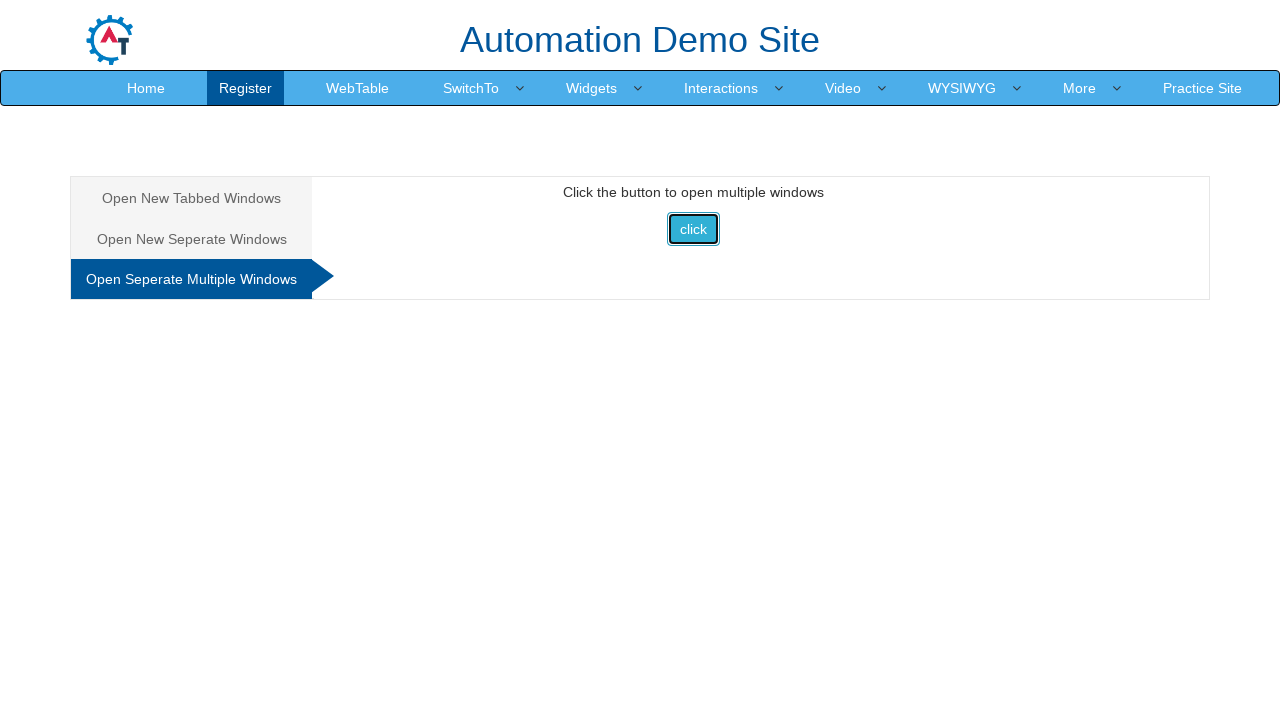